Tests basic browser navigation functionality including navigating to different pages, using back/forward buttons, and refreshing the page across two demo websites.

Starting URL: http://demo.guru99.com/test/newtours/

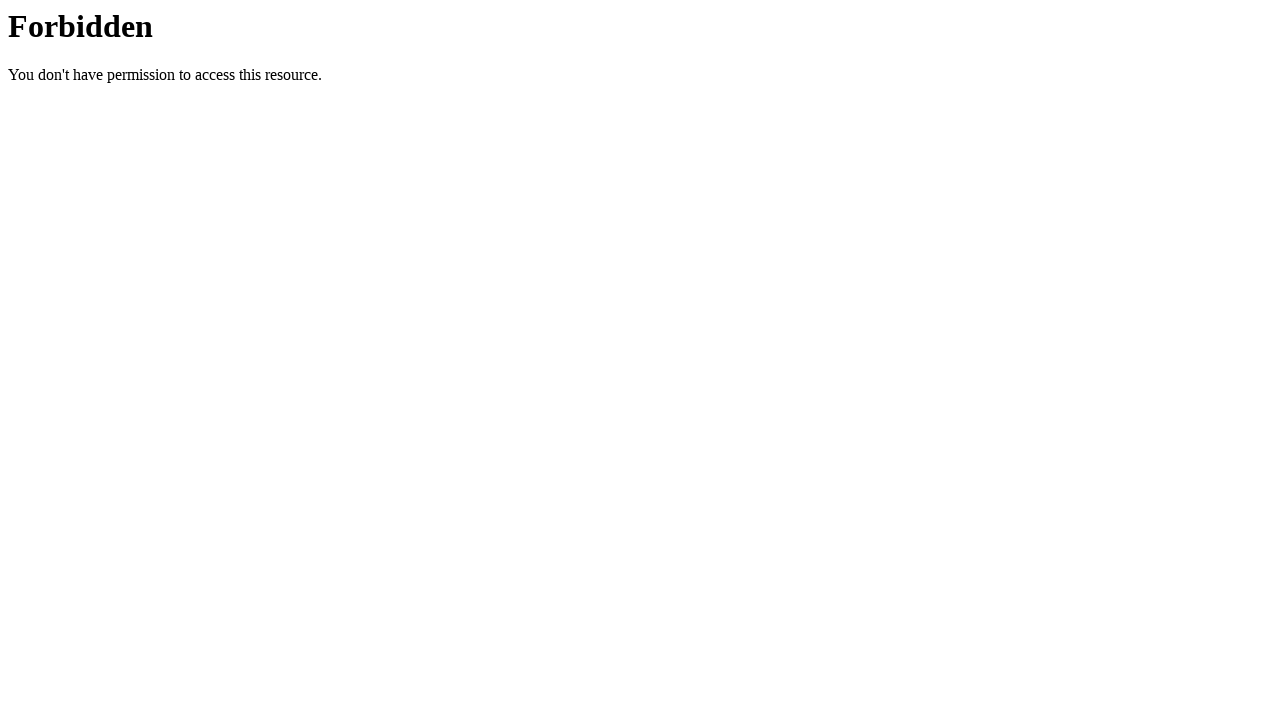

Navigated to automation testing register page
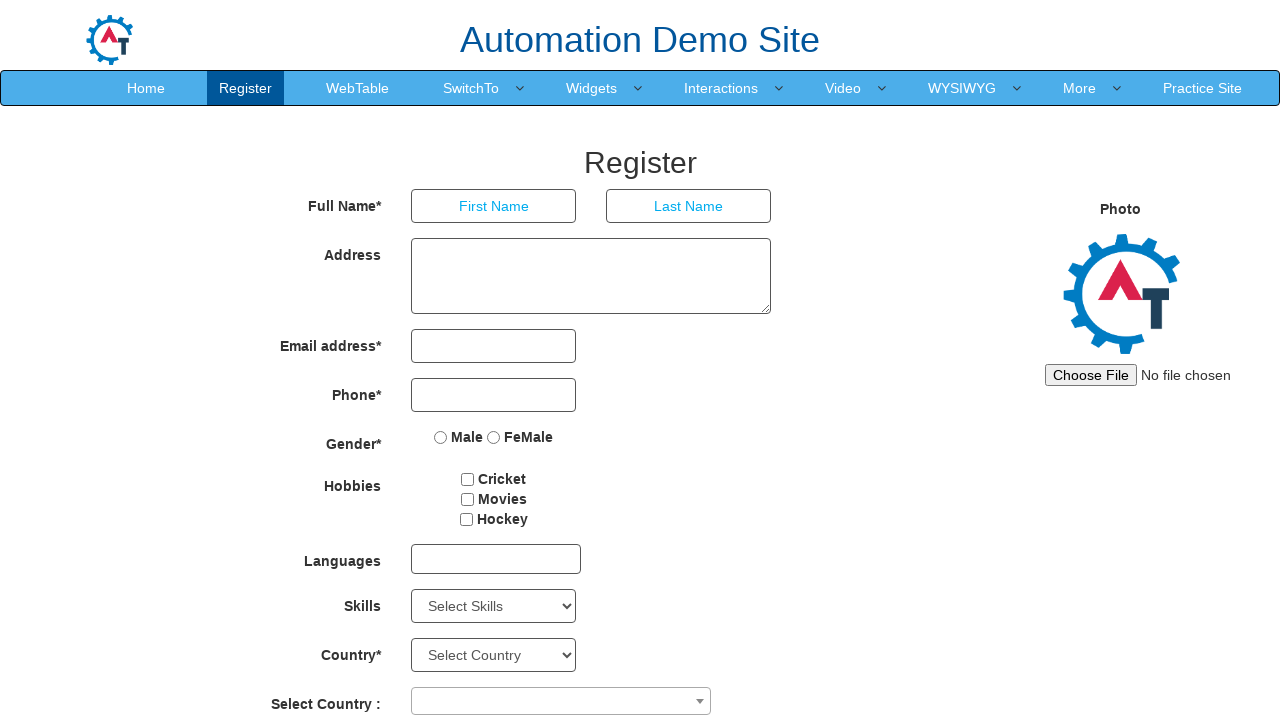

Navigated back to guru99 demo page
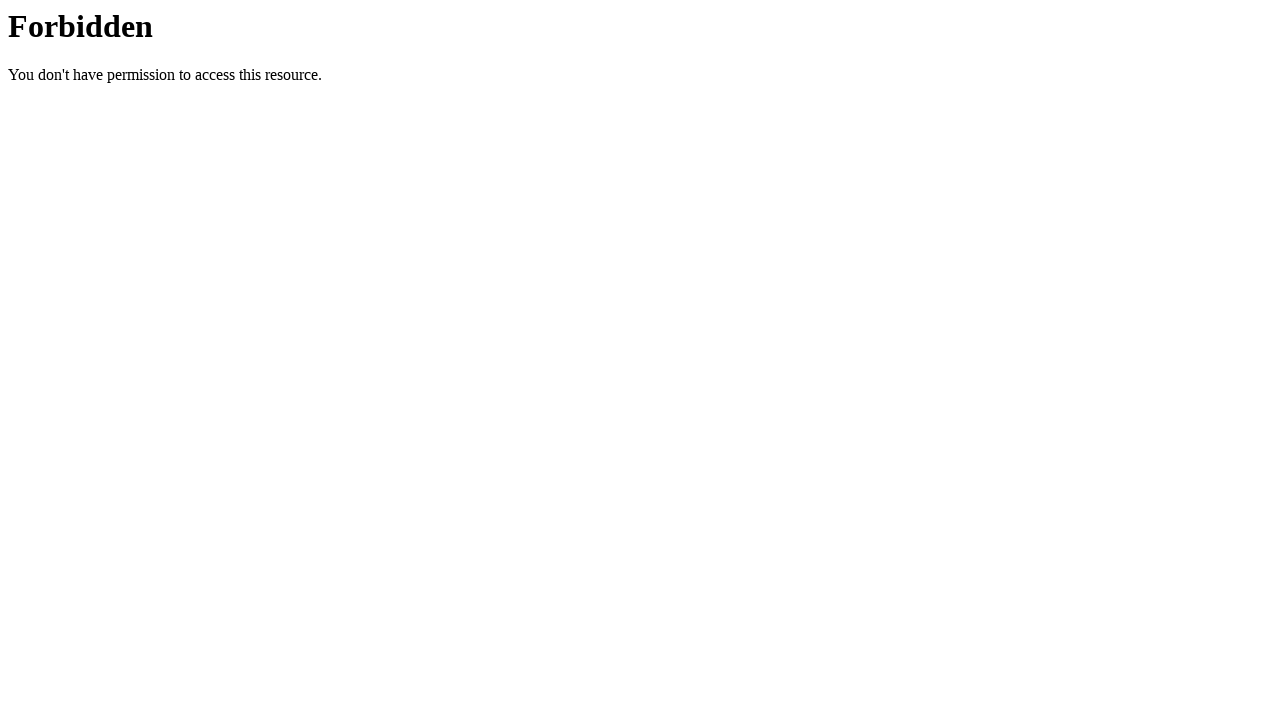

Navigated forward to automation testing register page
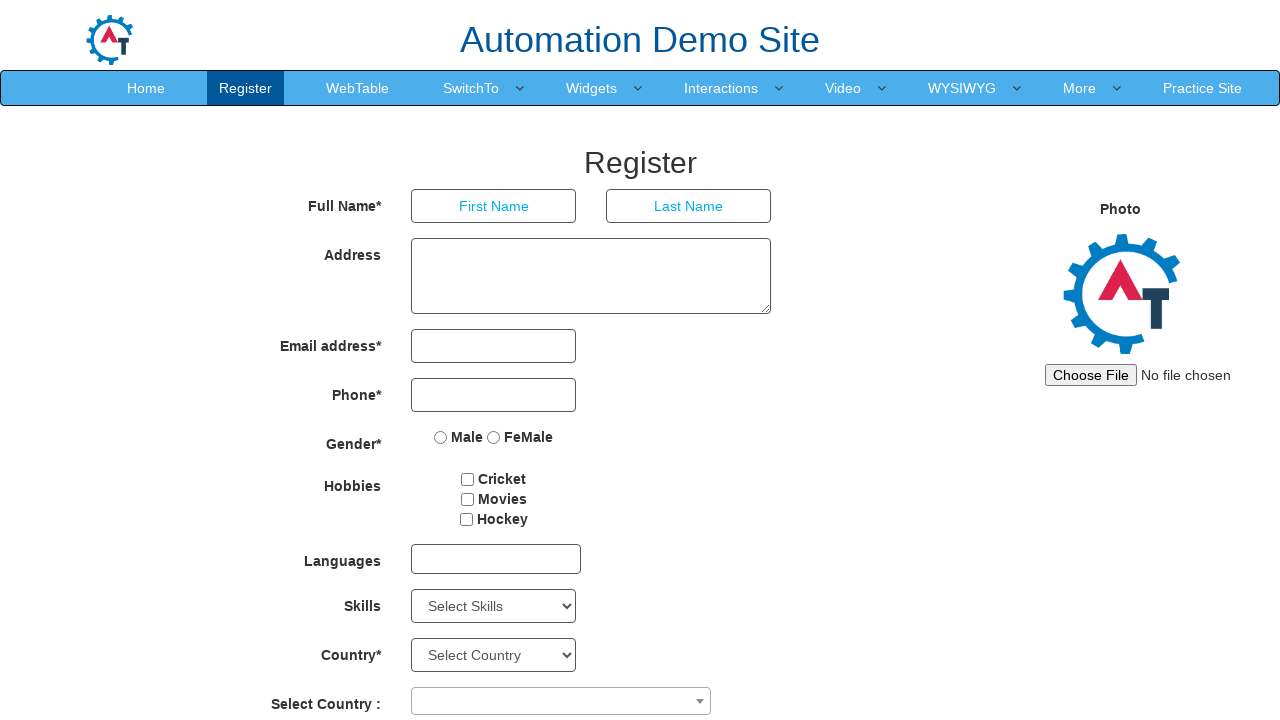

Refreshed the current page
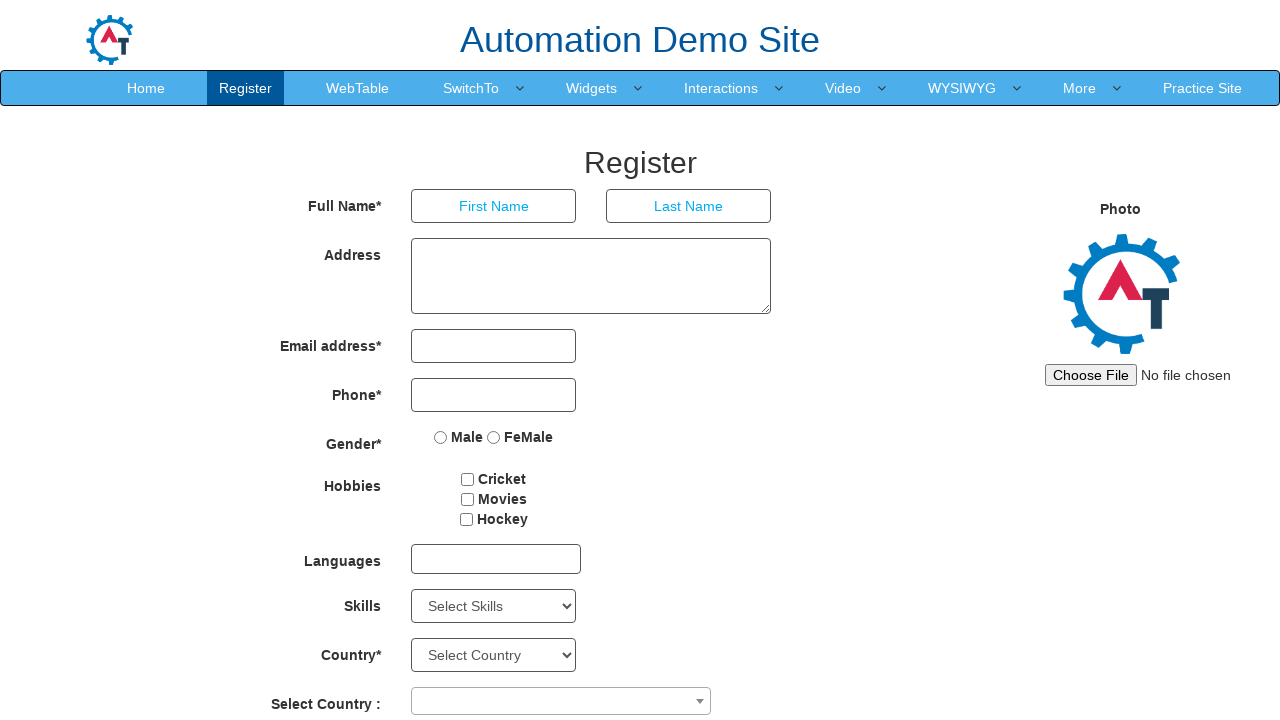

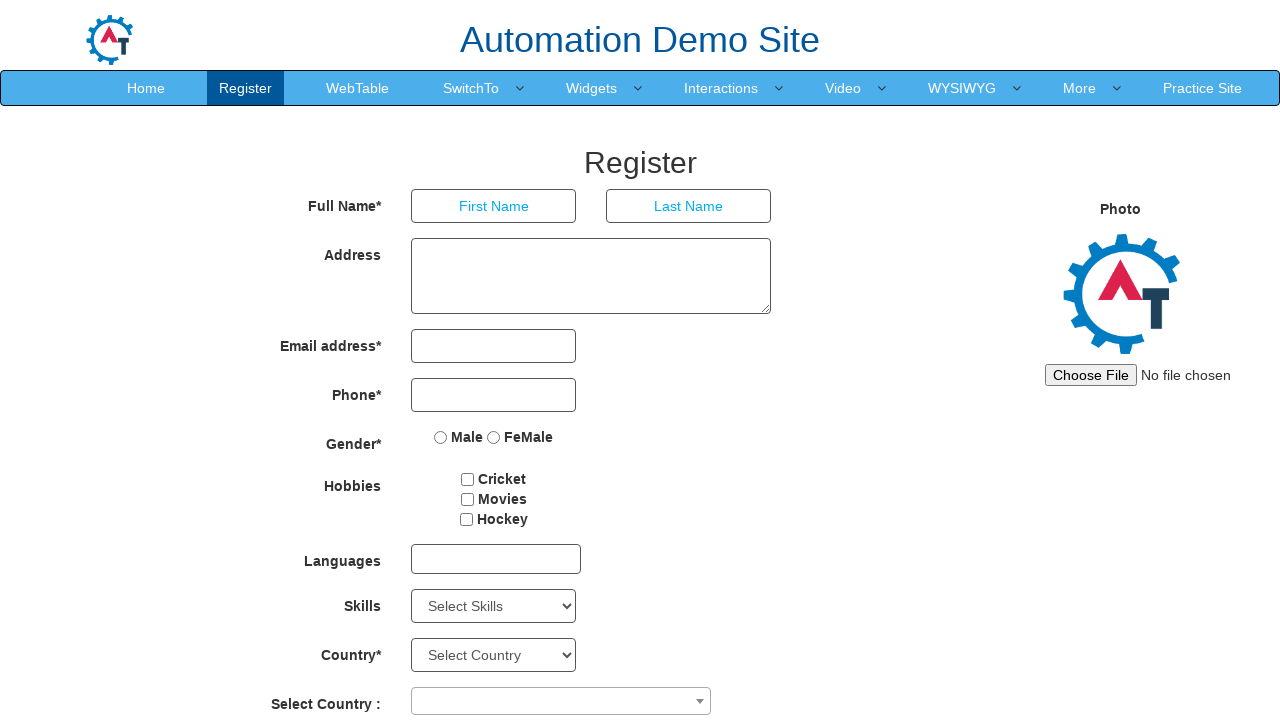